Tests login failure with incorrect username but correct password

Starting URL: https://www.saucedemo.com/

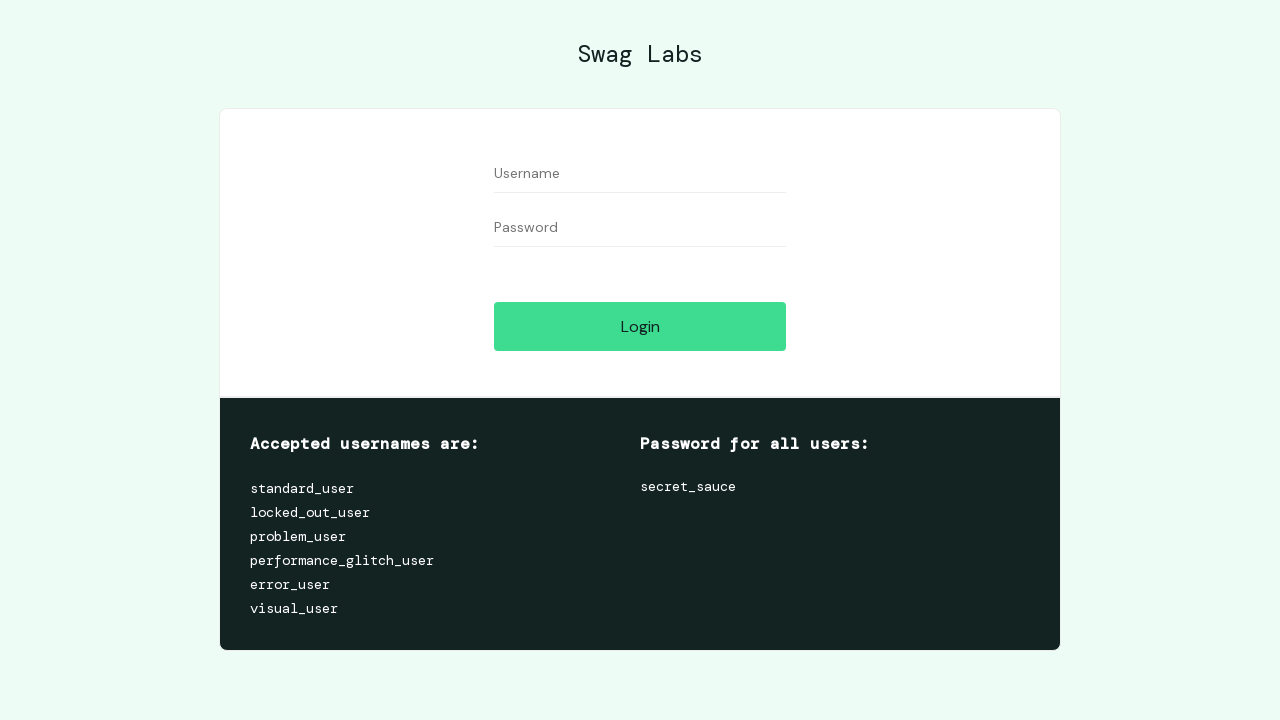

Clicked on username field at (640, 174) on input#user-name
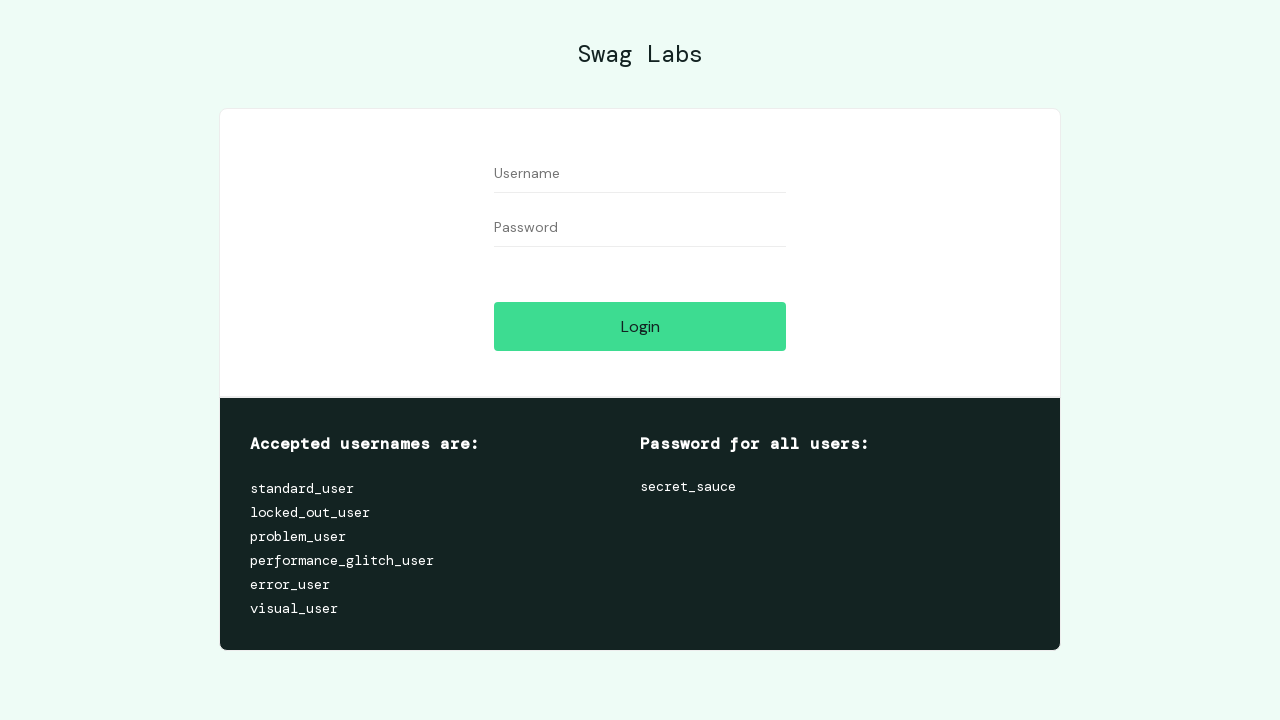

Selected all text in username field
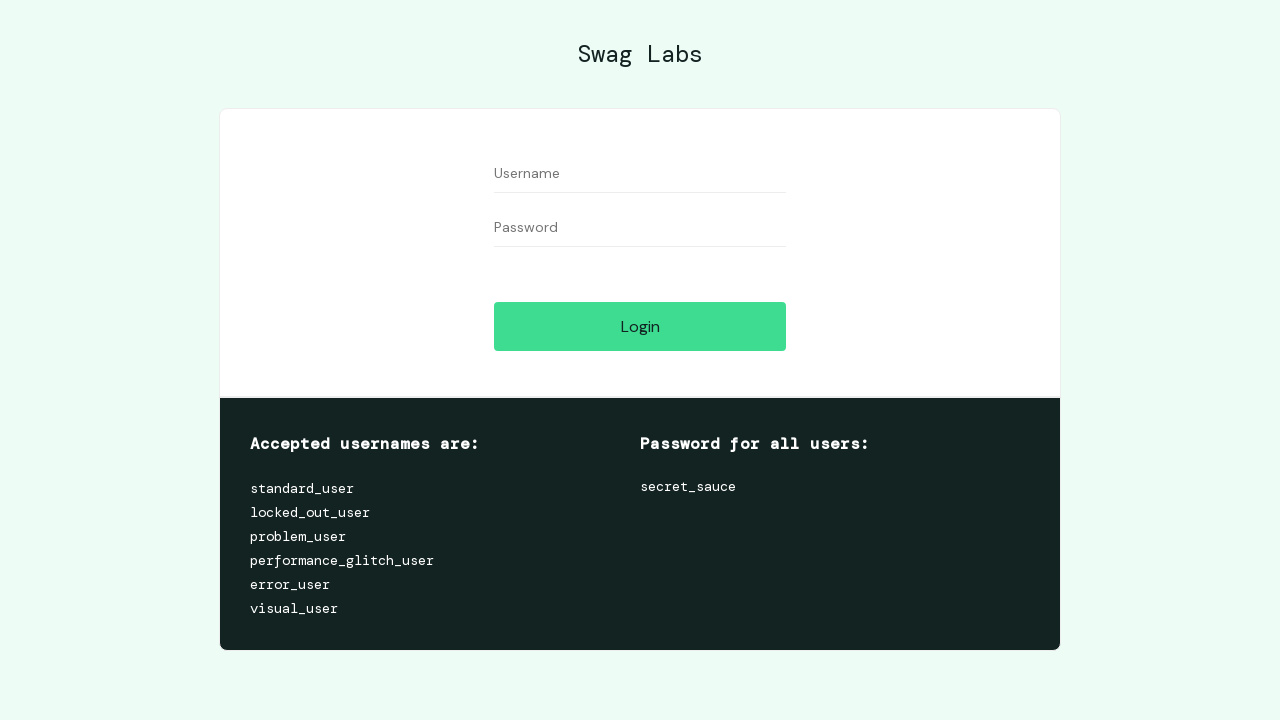

Cleared username field
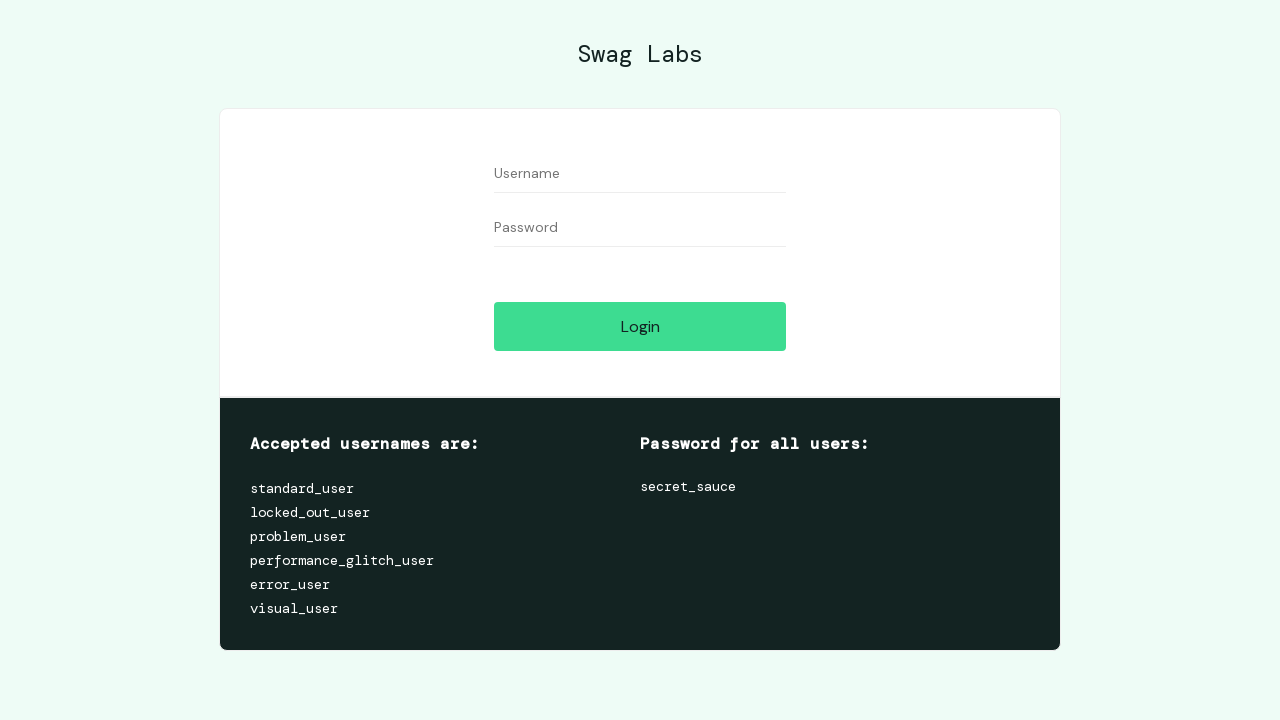

Clicked on password field at (640, 228) on input#password
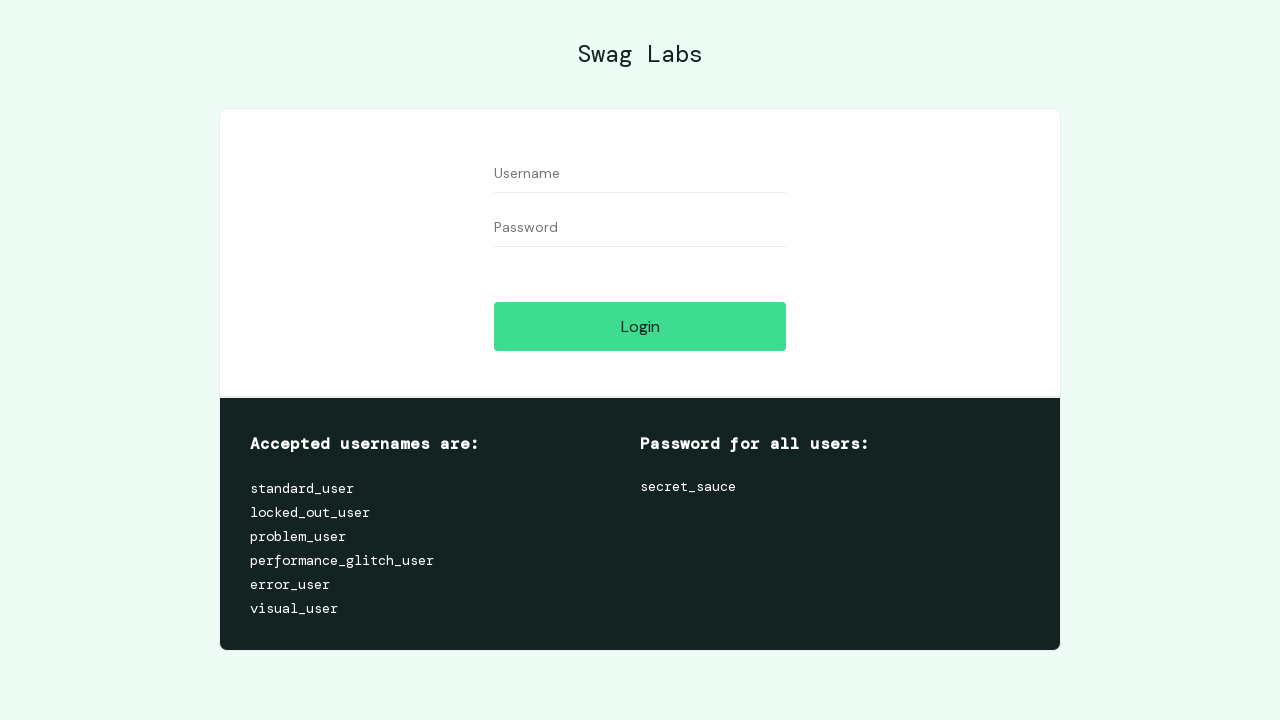

Selected all text in password field
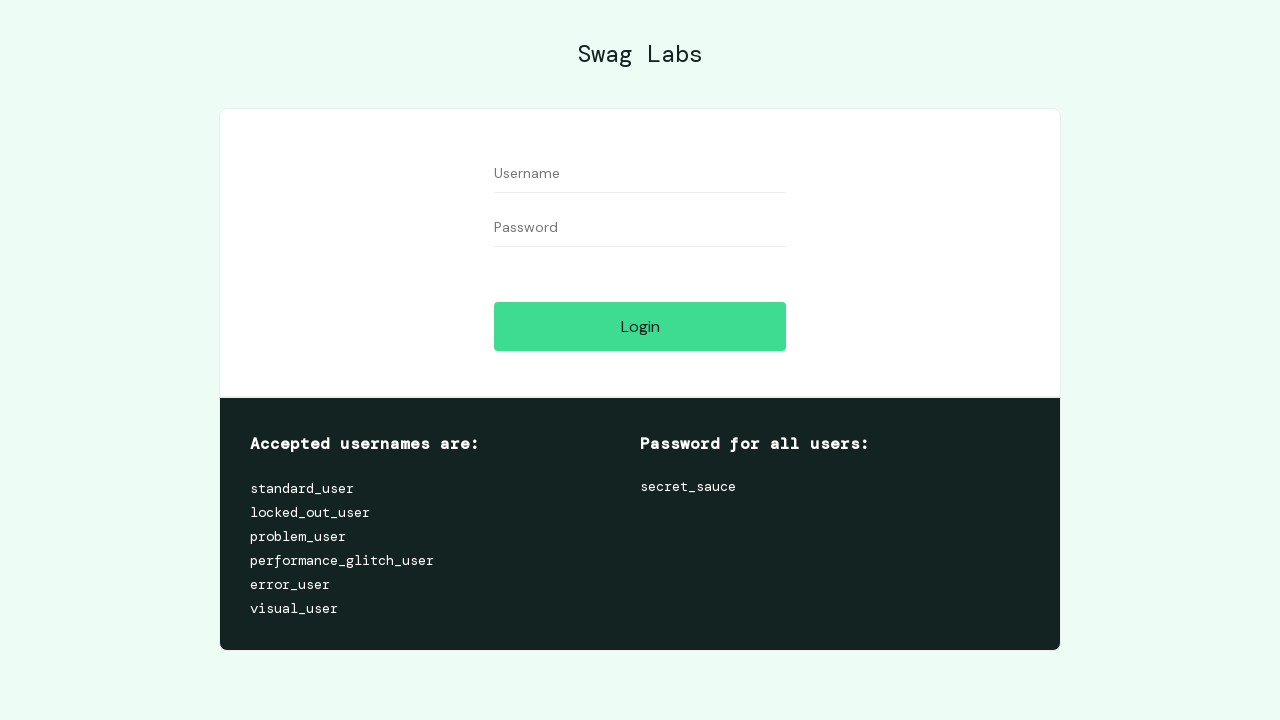

Cleared password field
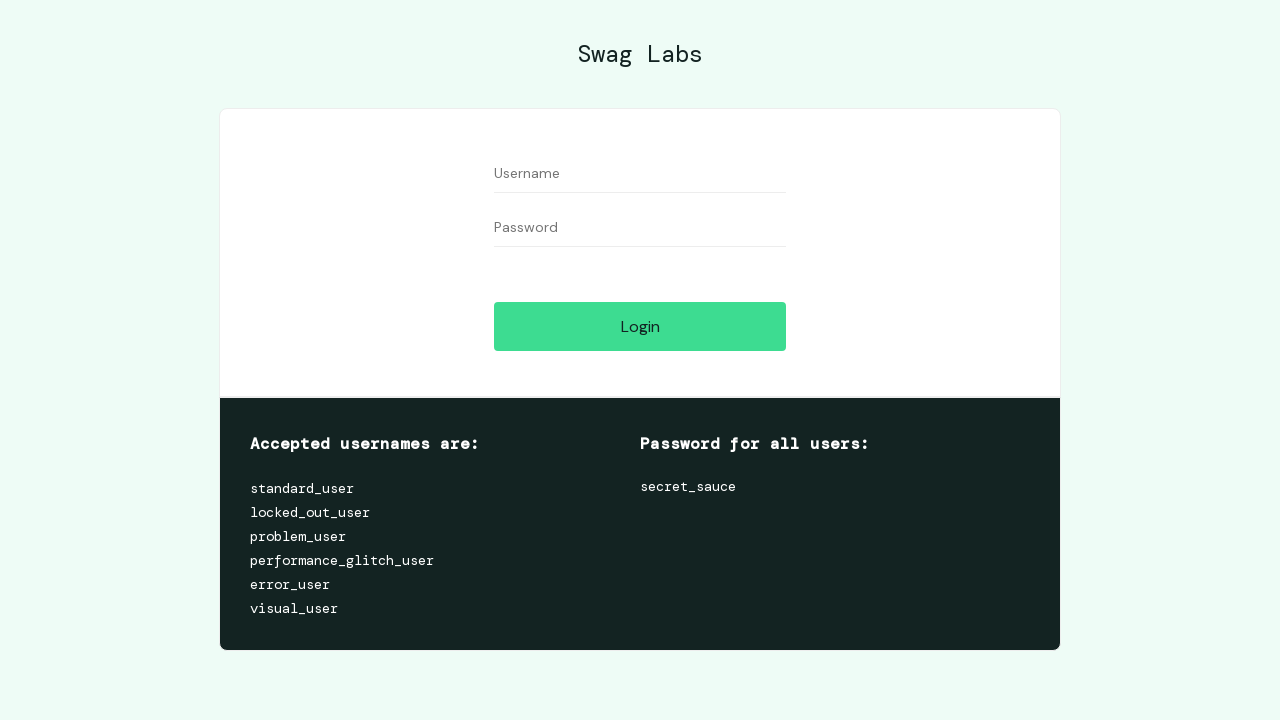

Entered incorrect username 'strandard_users' on input#user-name
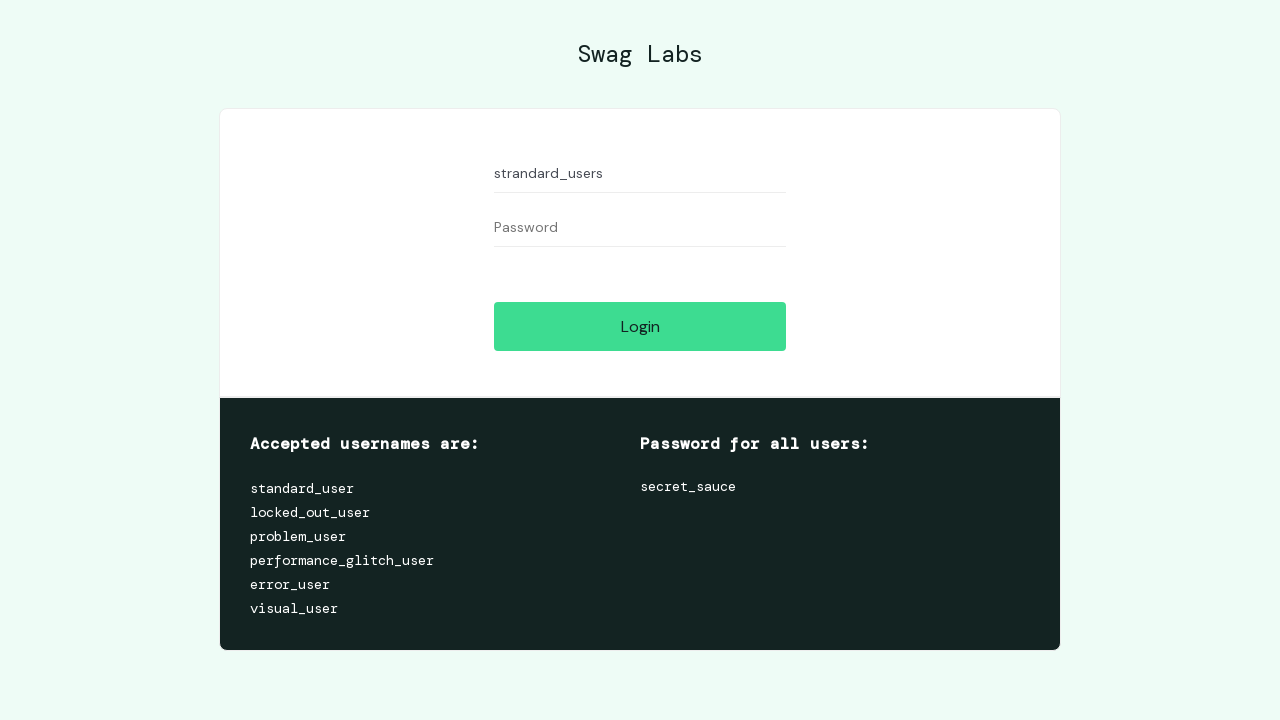

Entered correct password 'secret_sauce' on input#password
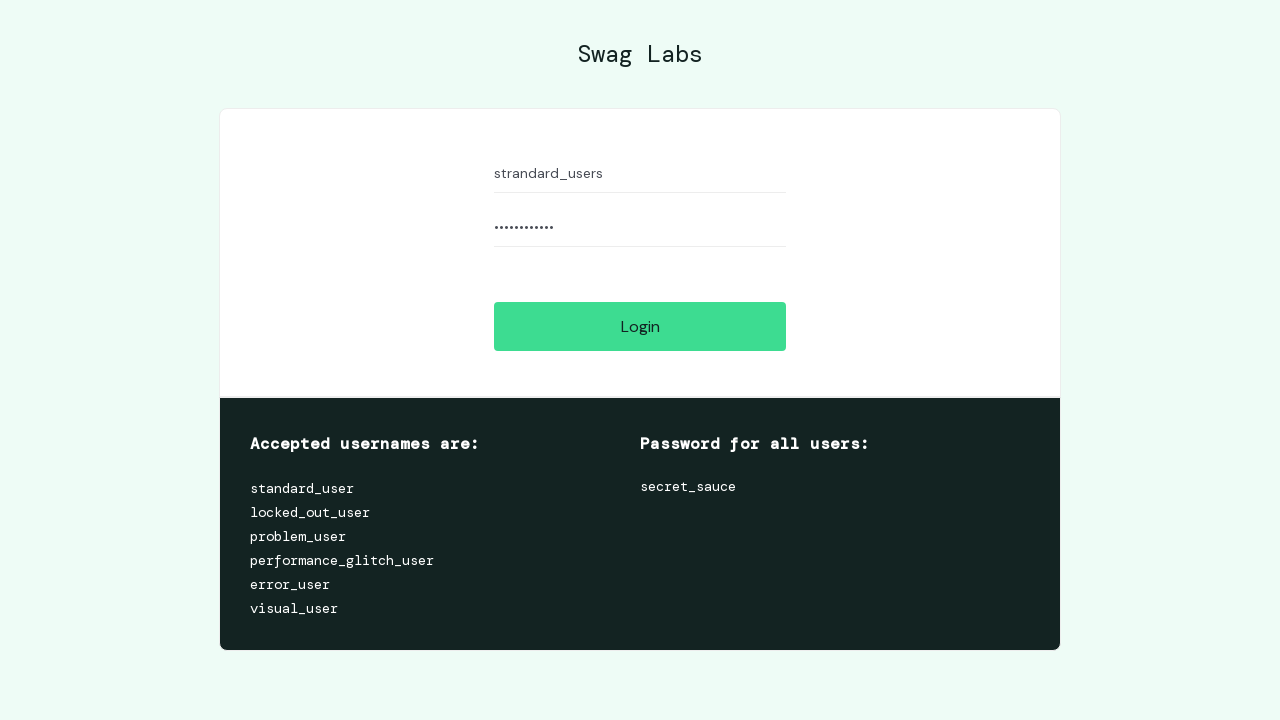

Clicked login button at (640, 326) on #login-button
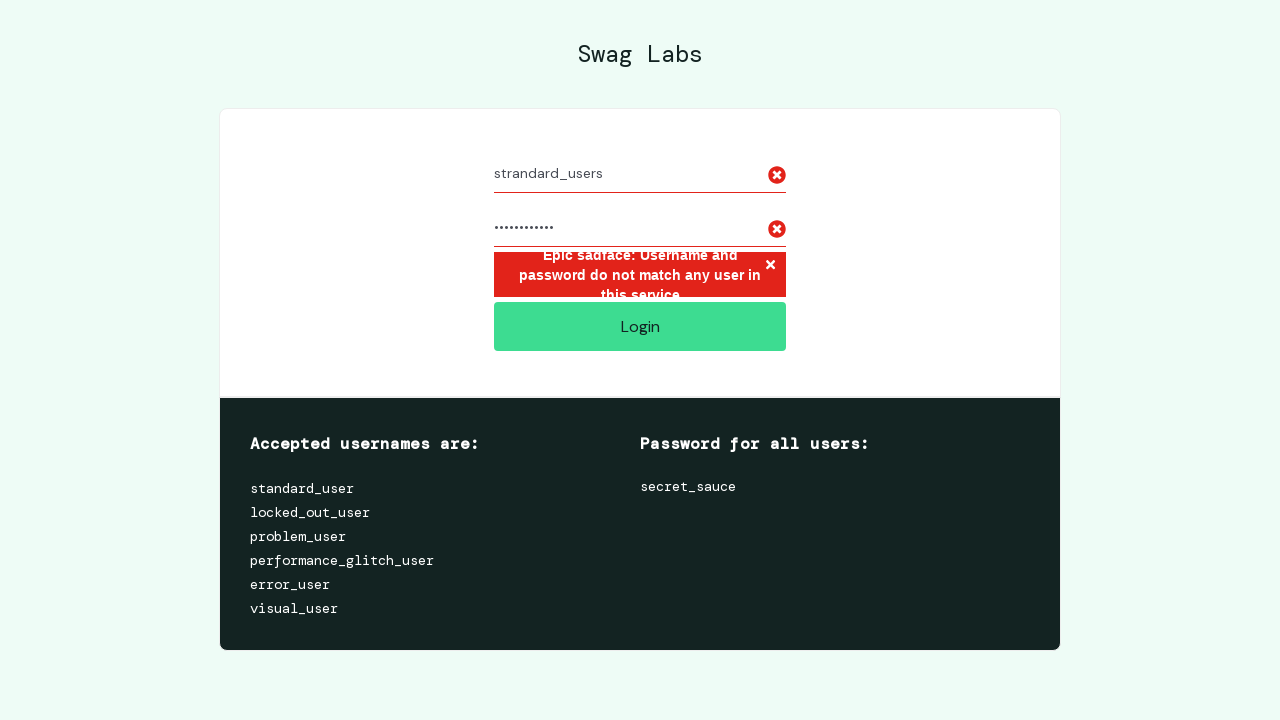

Login error message displayed - user unable to login with incorrect username
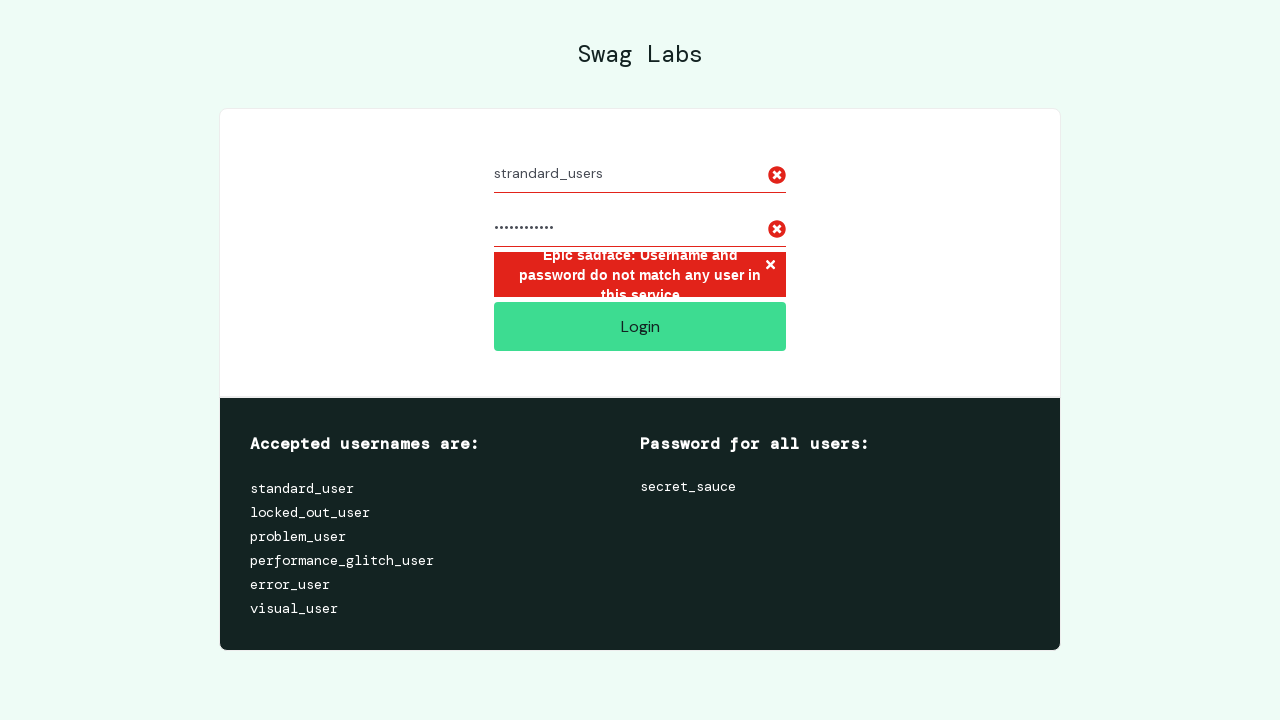

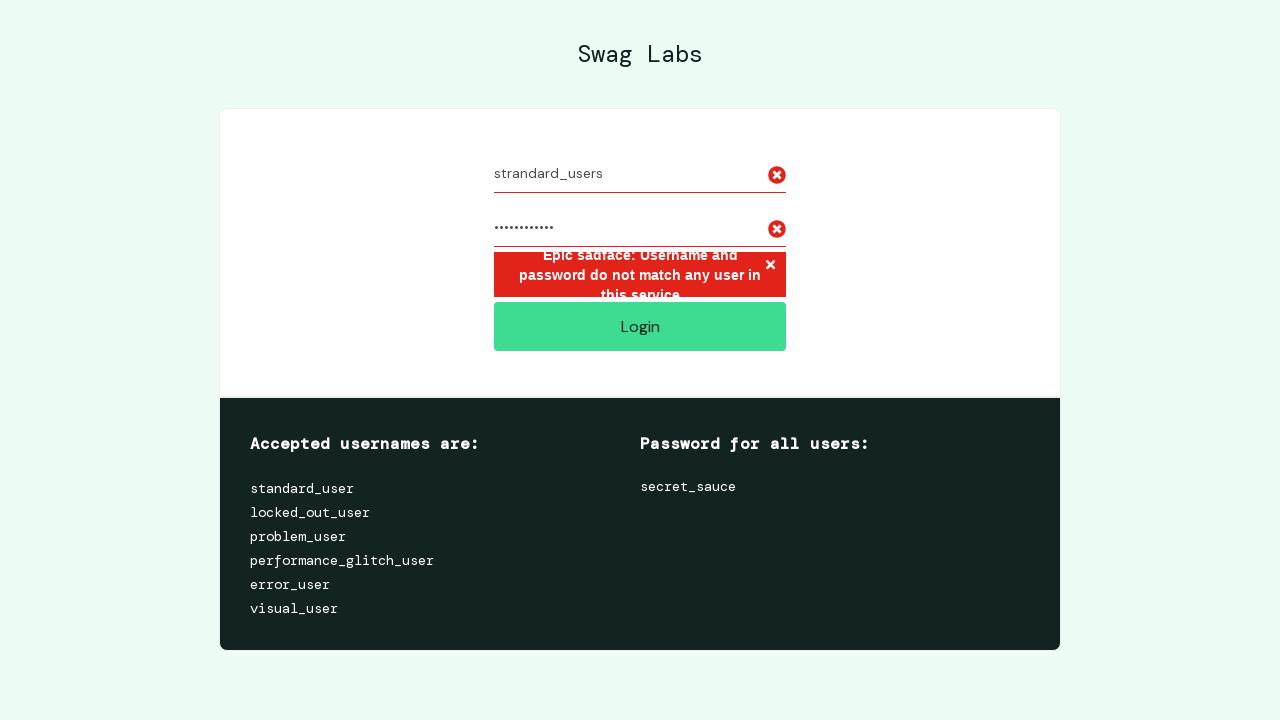